Handles a random popup if it appears (checking if it exists in DOM first), then navigates to about page

Starting URL: https://dehieu.vn/

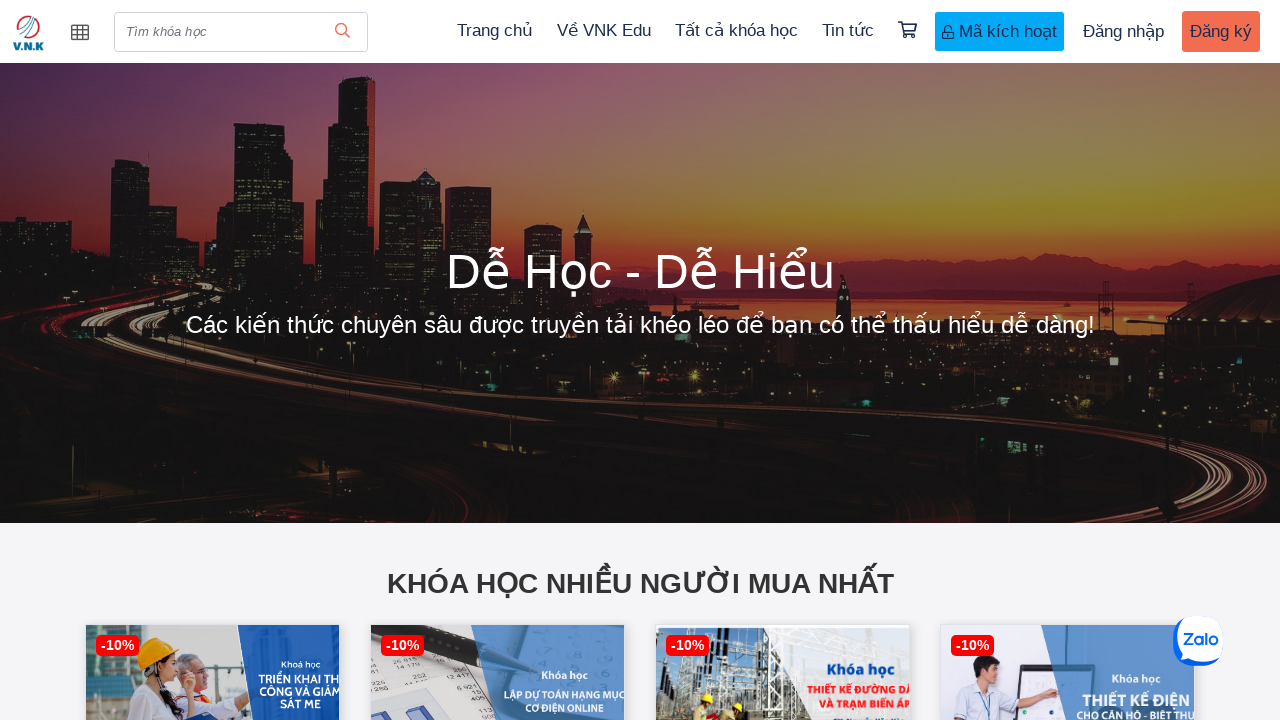

Located all popup content elements in DOM
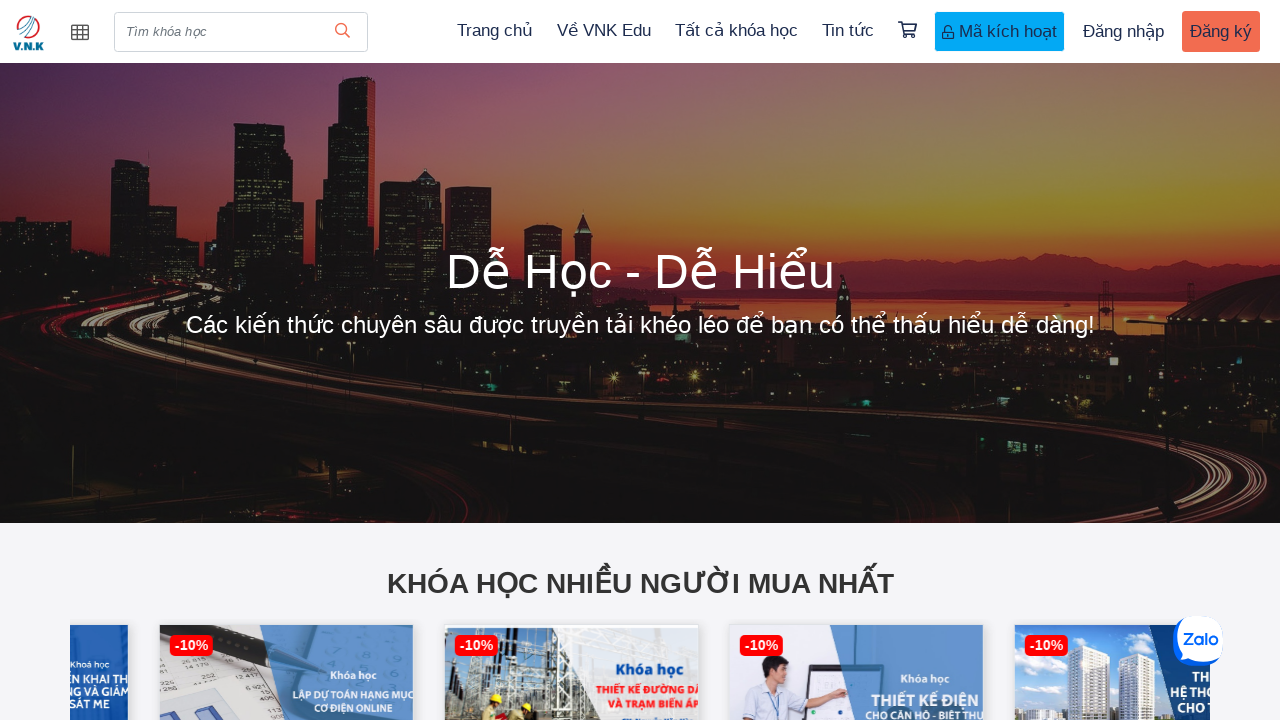

No popup found in DOM or popup not visible
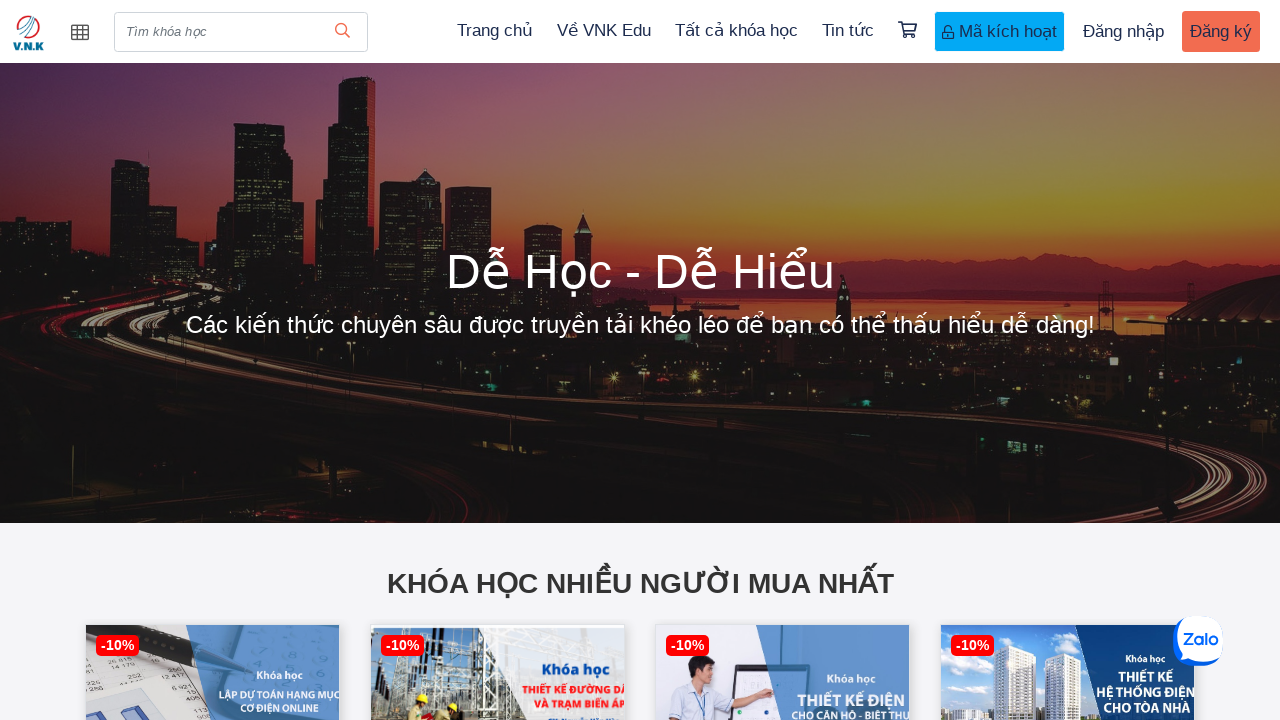

Clicked 'Về VNK EDU' link to navigate to about page at (604, 31) on a:text('Về VNK EDU')
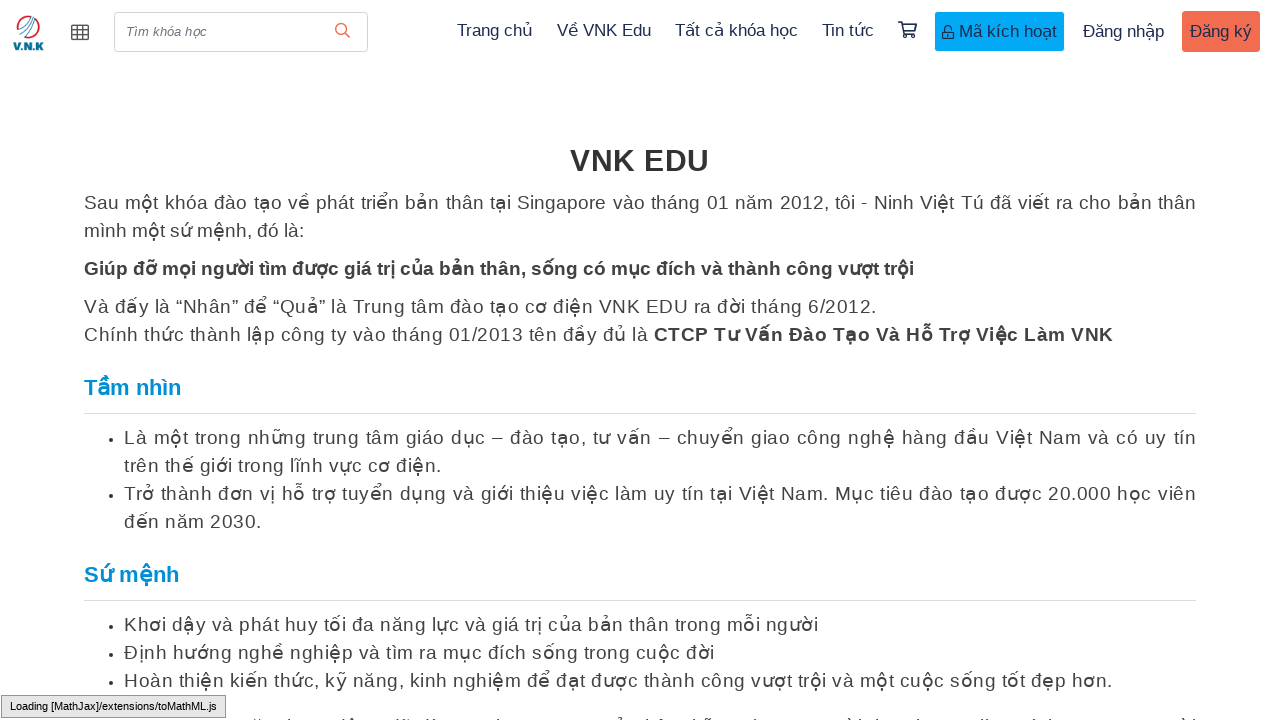

Verified navigation to about page - URL matches expected value
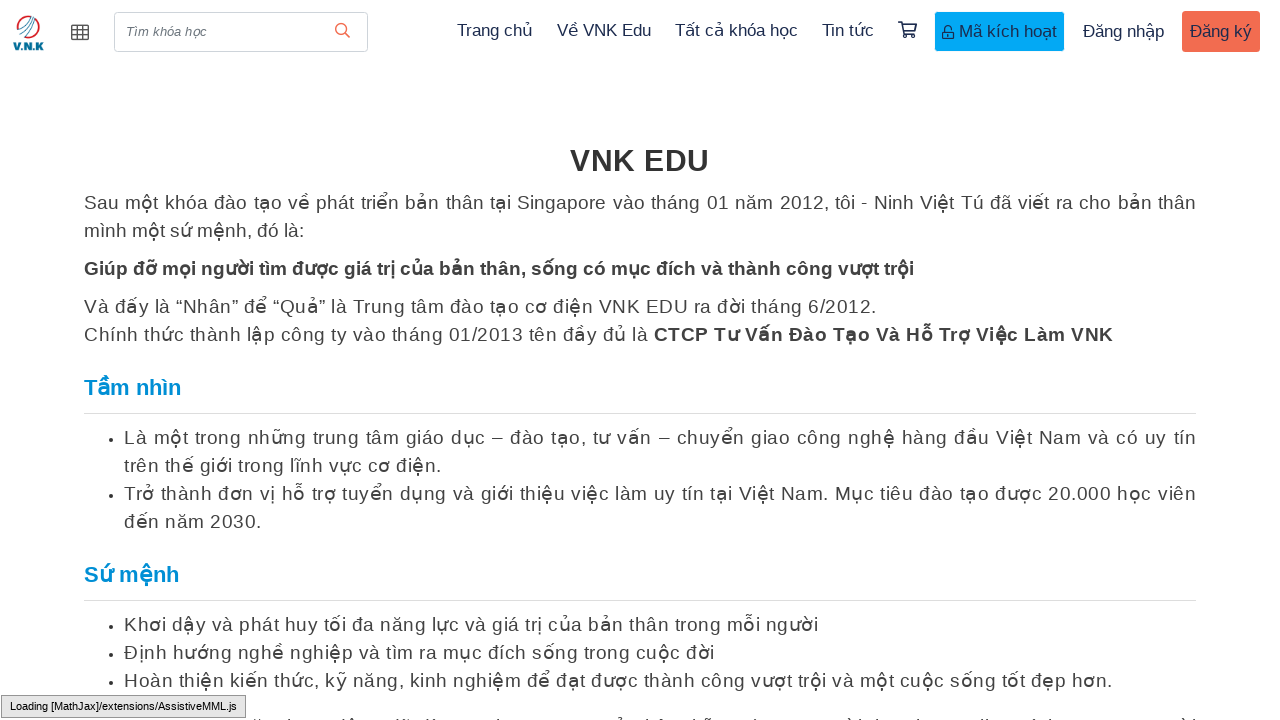

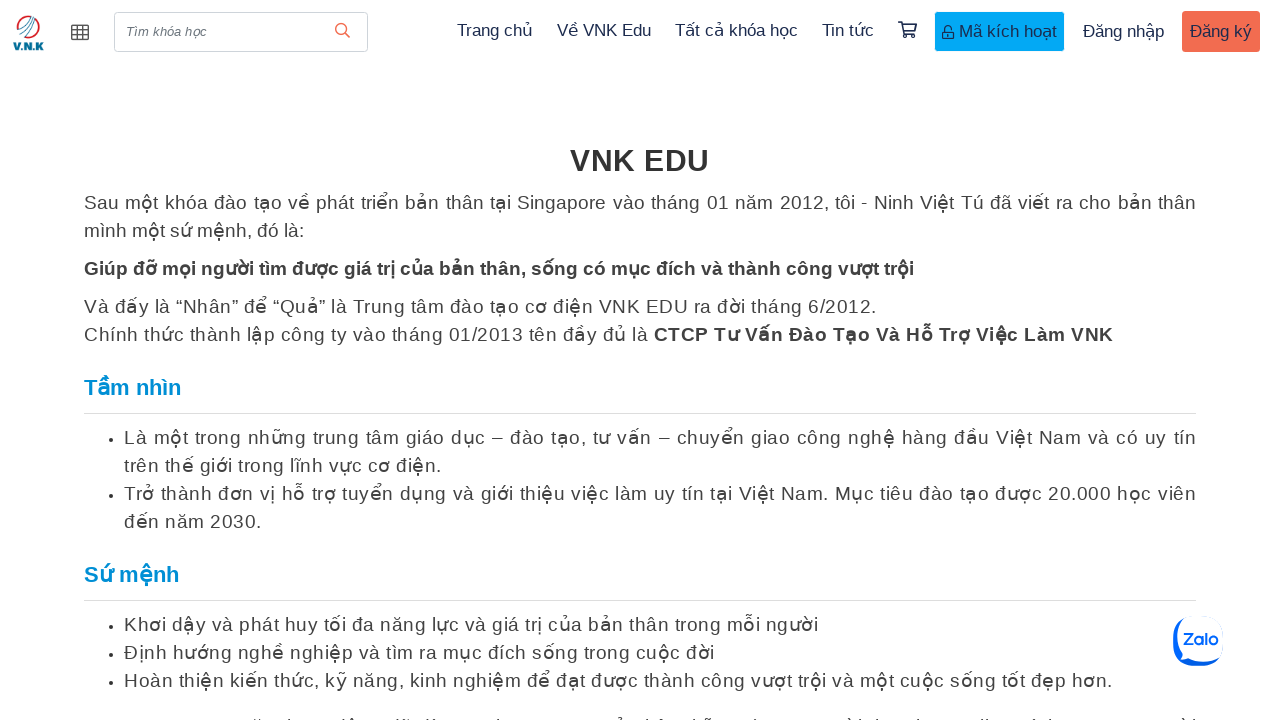